Tests JavaScript alert handling by clicking a button that triggers an alert and then accepting it

Starting URL: https://the-internet.herokuapp.com/javascript_alerts

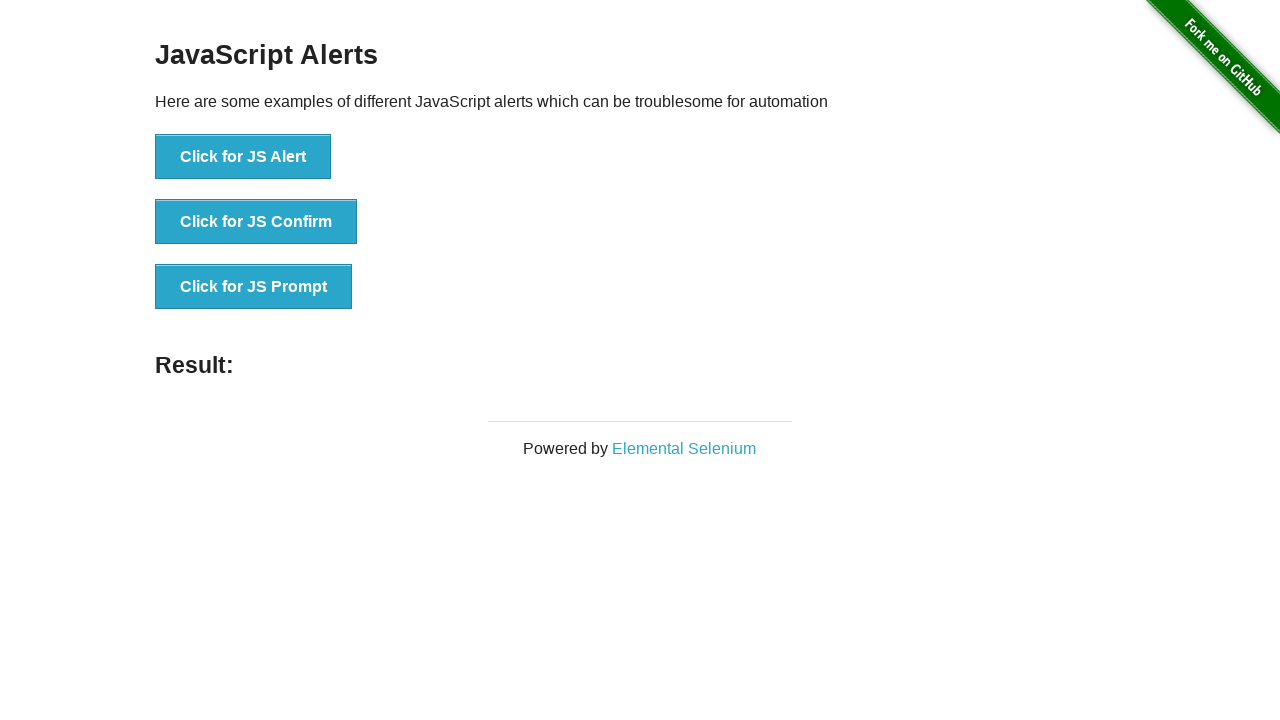

Clicked button to trigger JavaScript alert at (243, 157) on xpath=//button[@onclick='jsAlert()']
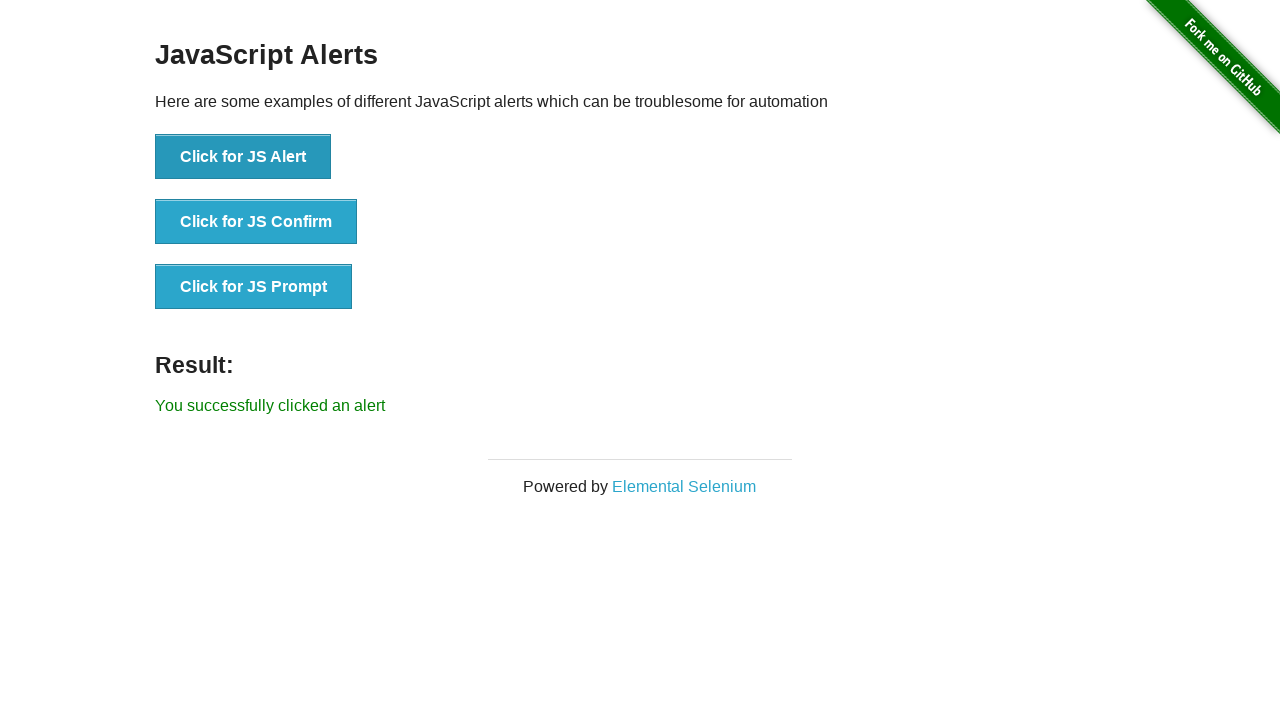

Set up dialog handler to accept alerts
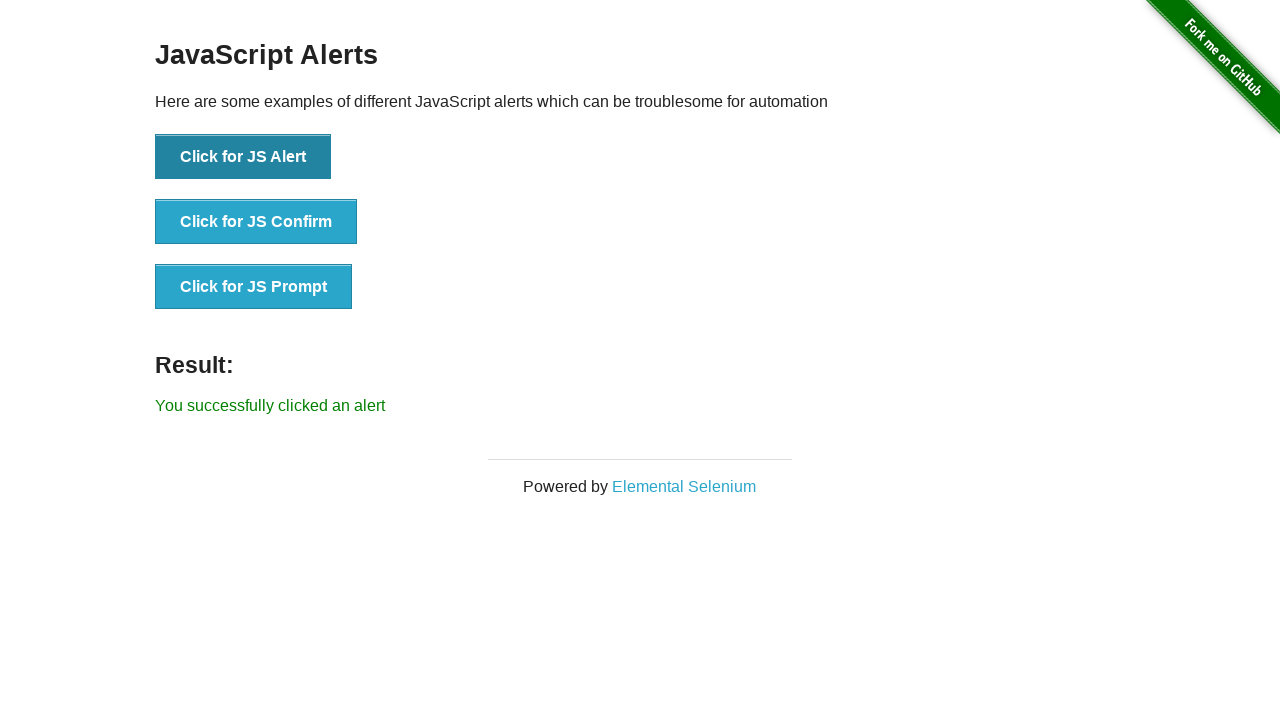

Clicked button to trigger alert with handler active at (243, 157) on xpath=//button[@onclick='jsAlert()']
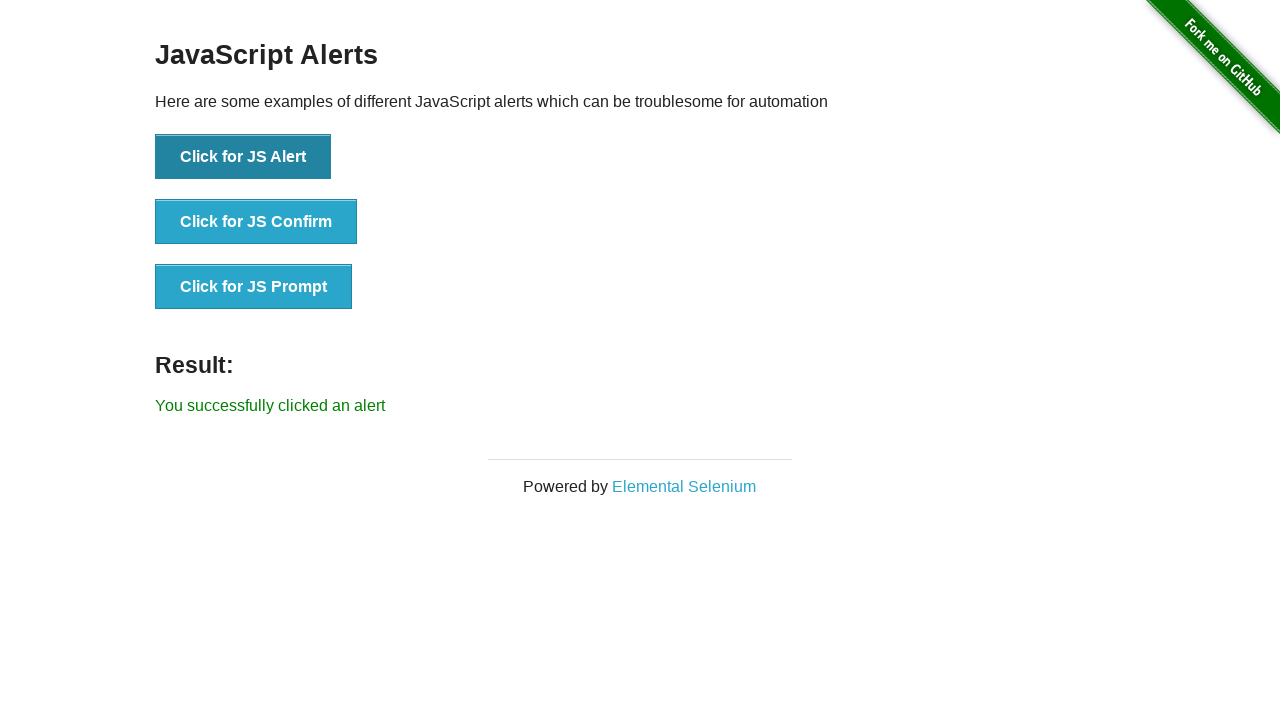

Alert was accepted and result message appeared
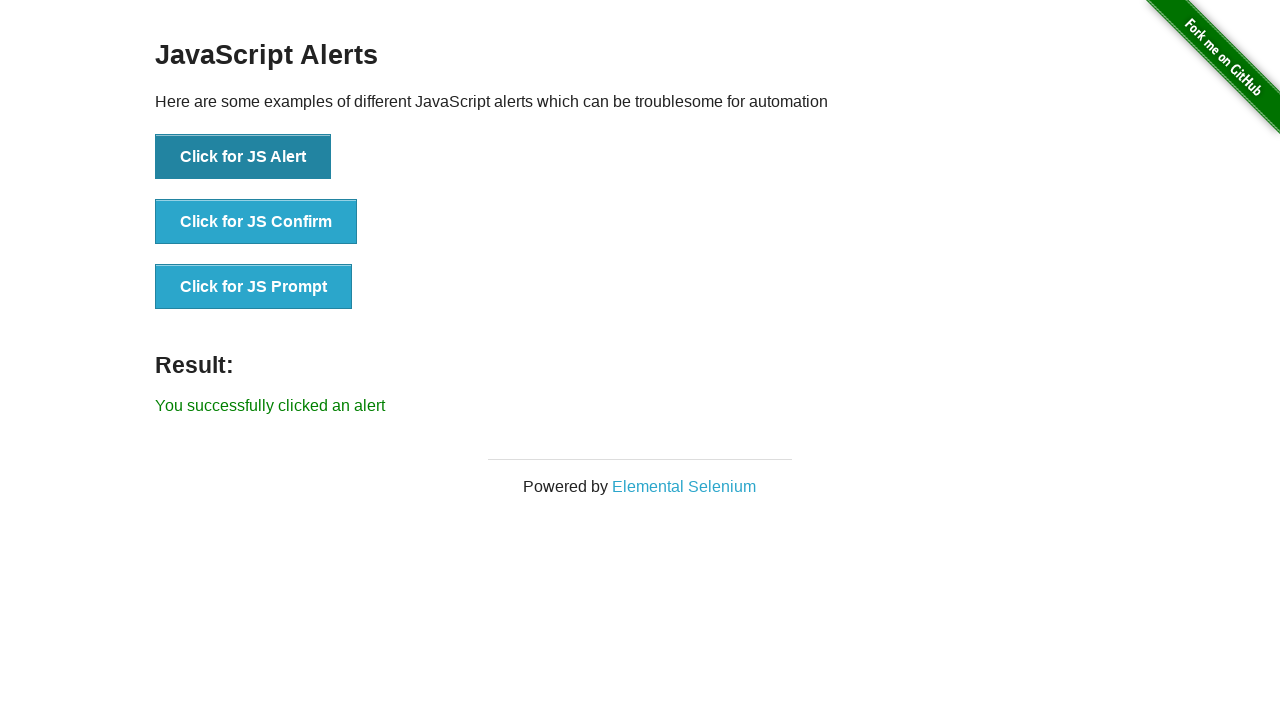

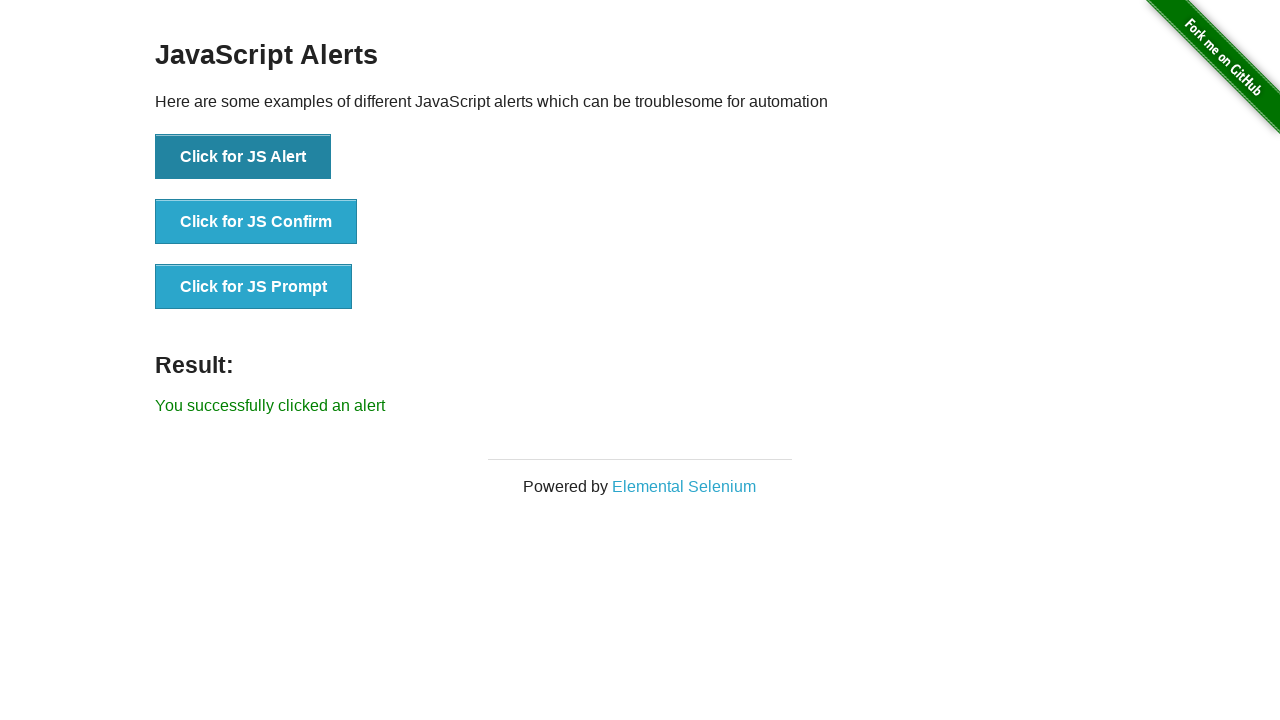